Tests frame switching functionality by clicking buttons inside different frames and nested frames on a practice page

Starting URL: https://www.leafground.com/frame.xhtml

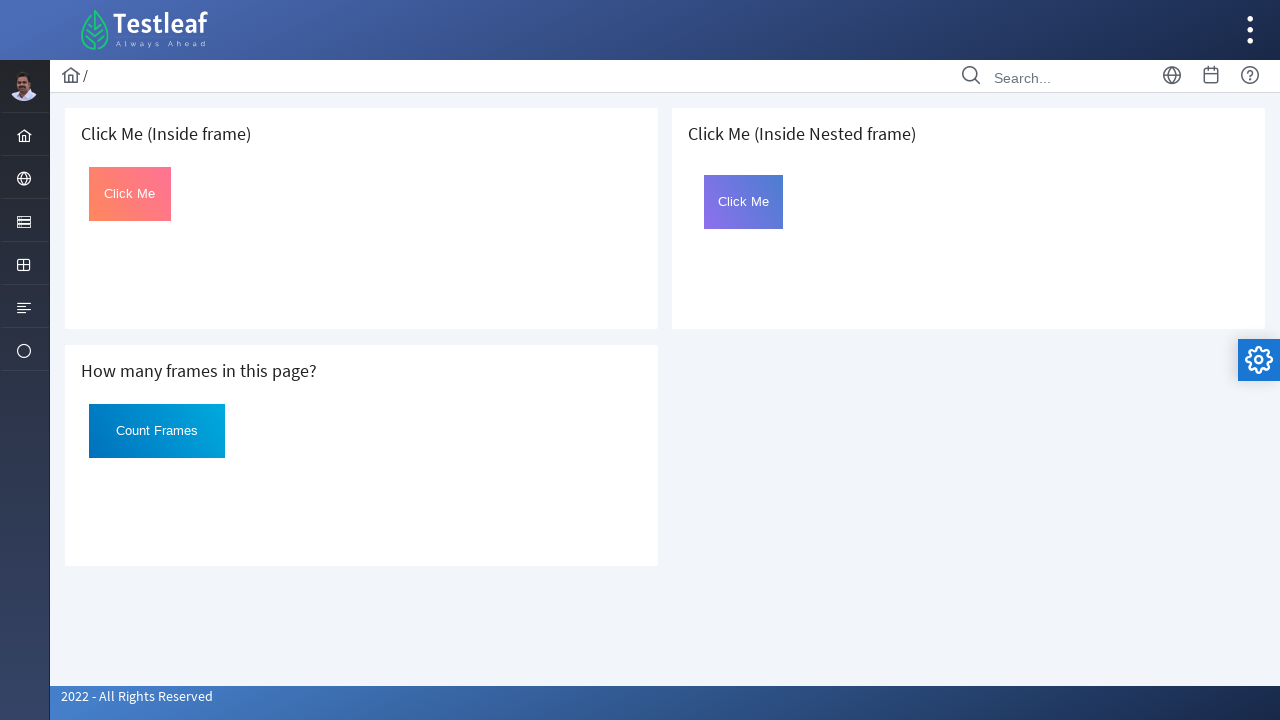

Clicked button in first frame at (130, 194) on iframe >> nth=0 >> internal:control=enter-frame >> #Click
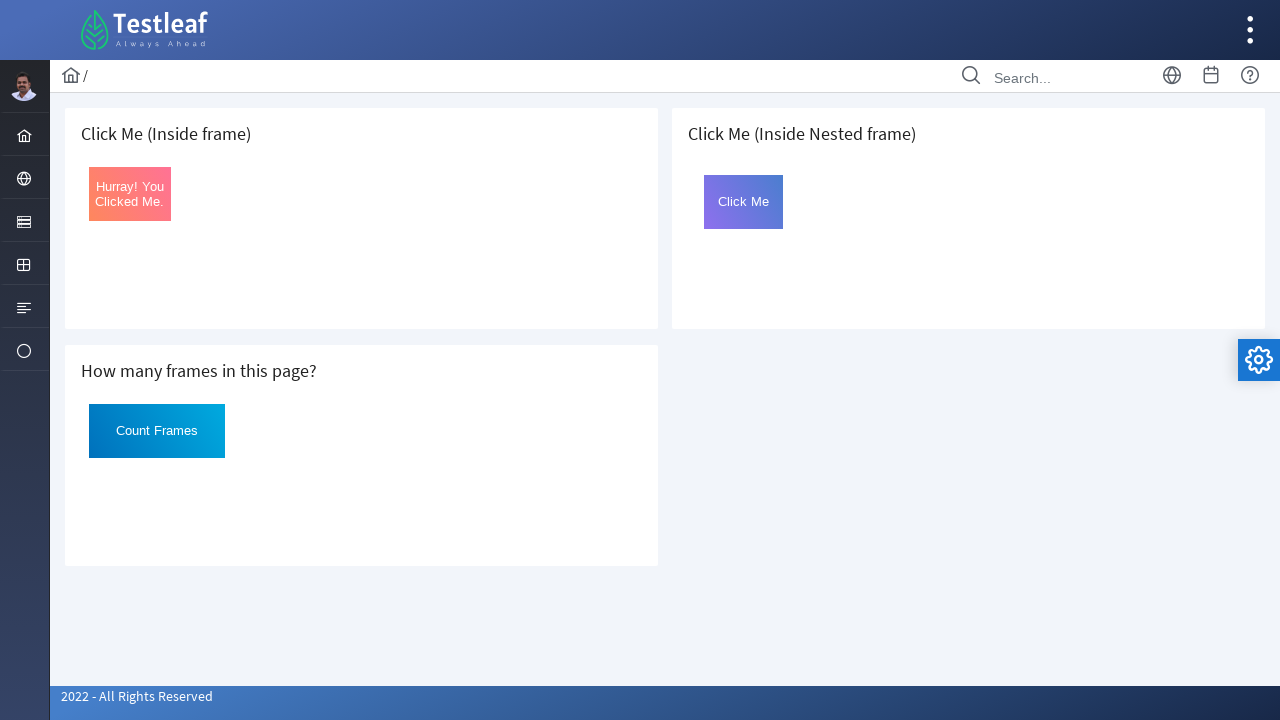

Clicked button in nested frame within third frame at (744, 202) on iframe >> nth=2 >> internal:control=enter-frame >> iframe[name='frame2'] >> inte
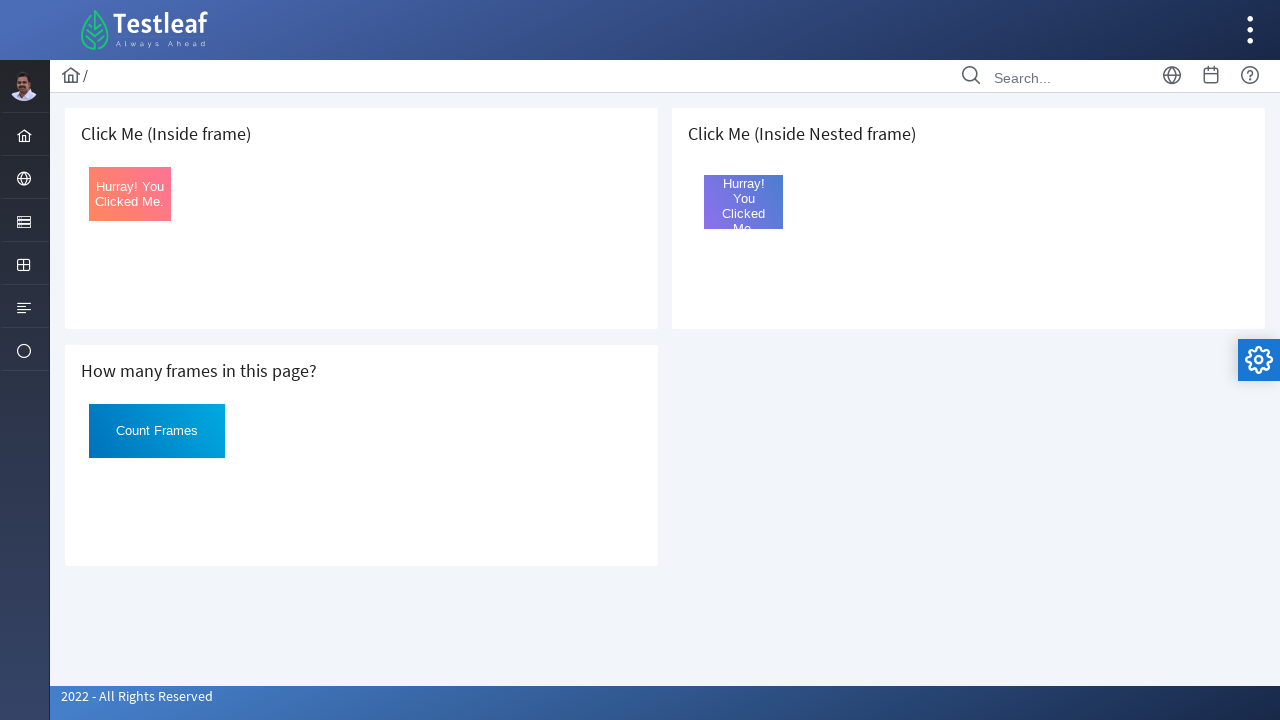

Retrieved text from second frame: 'Count Frames'
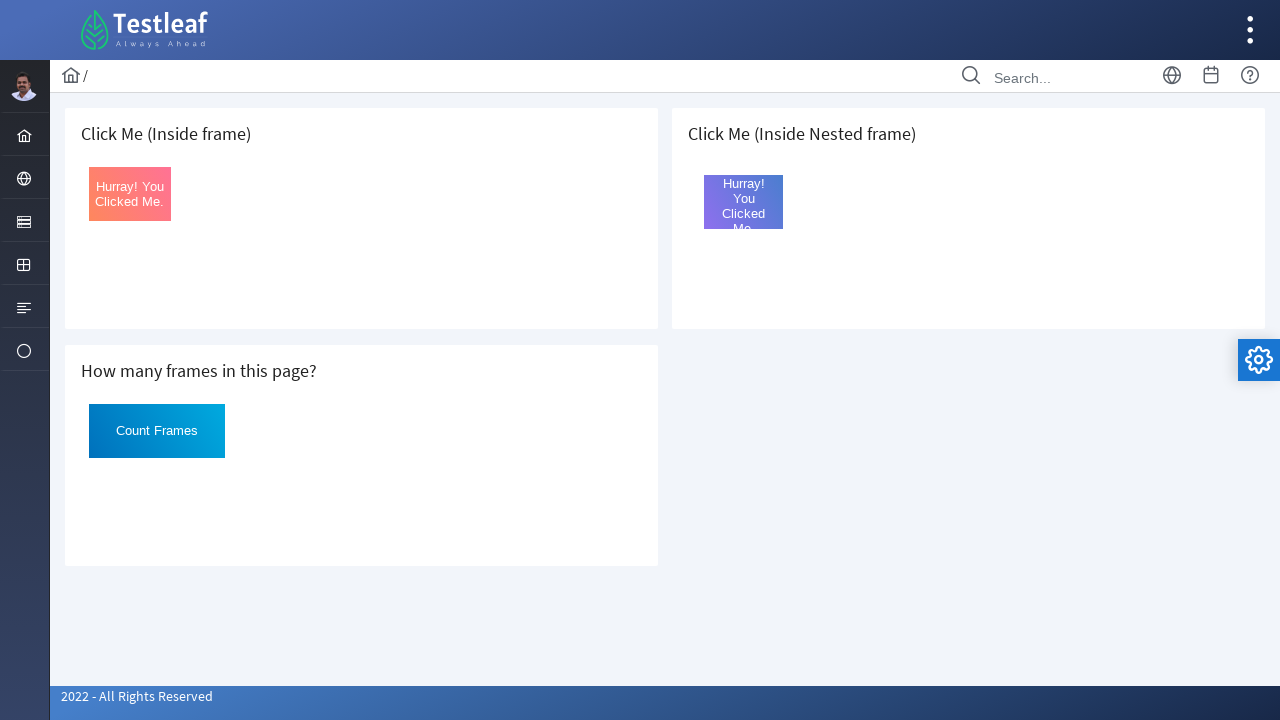

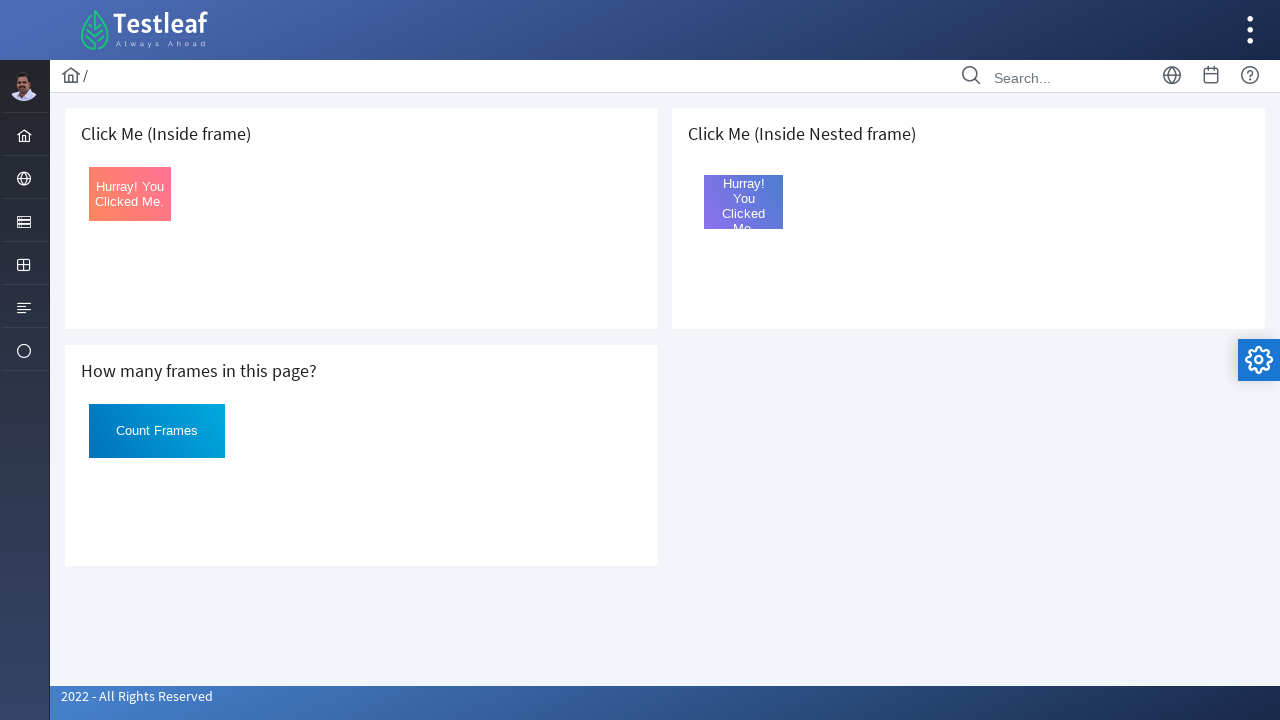